Tests JavaScript confirm dialog interaction by clicking a button inside an iframe, accepting the alert, and verifying the result text

Starting URL: https://www.w3schools.com/js/tryit.asp?filename=tryjs_confirm

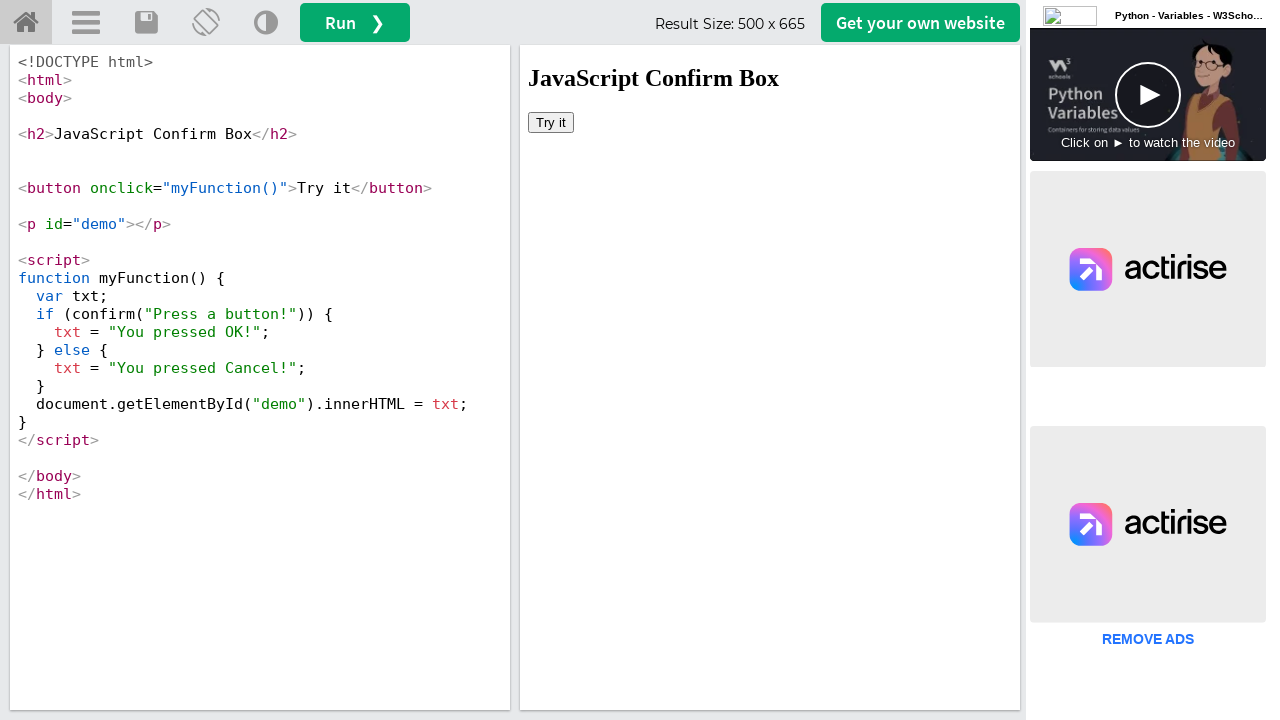

Located iframe with id 'iframeResult'
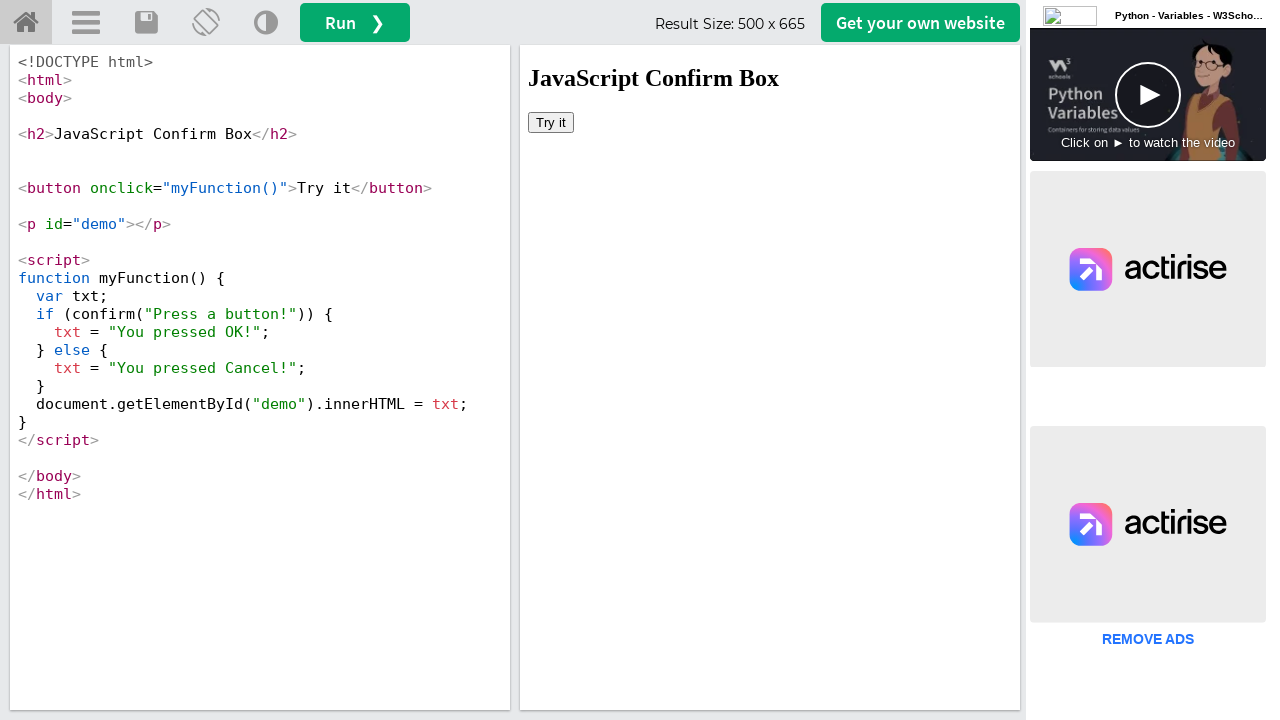

Clicked 'Try it' button inside iframe to trigger confirm dialog at (551, 122) on iframe[id='iframeResult'] >> internal:control=enter-frame >> xpath=//button[text
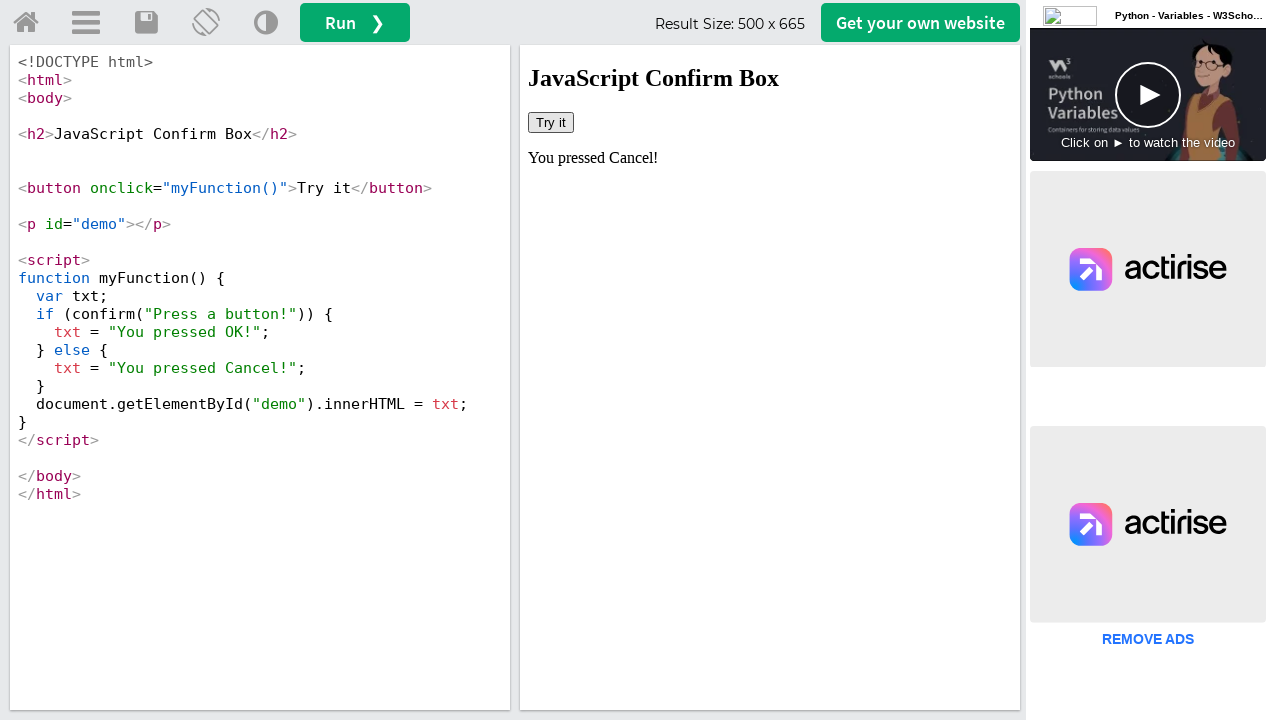

Set up dialog handler to accept confirm dialog
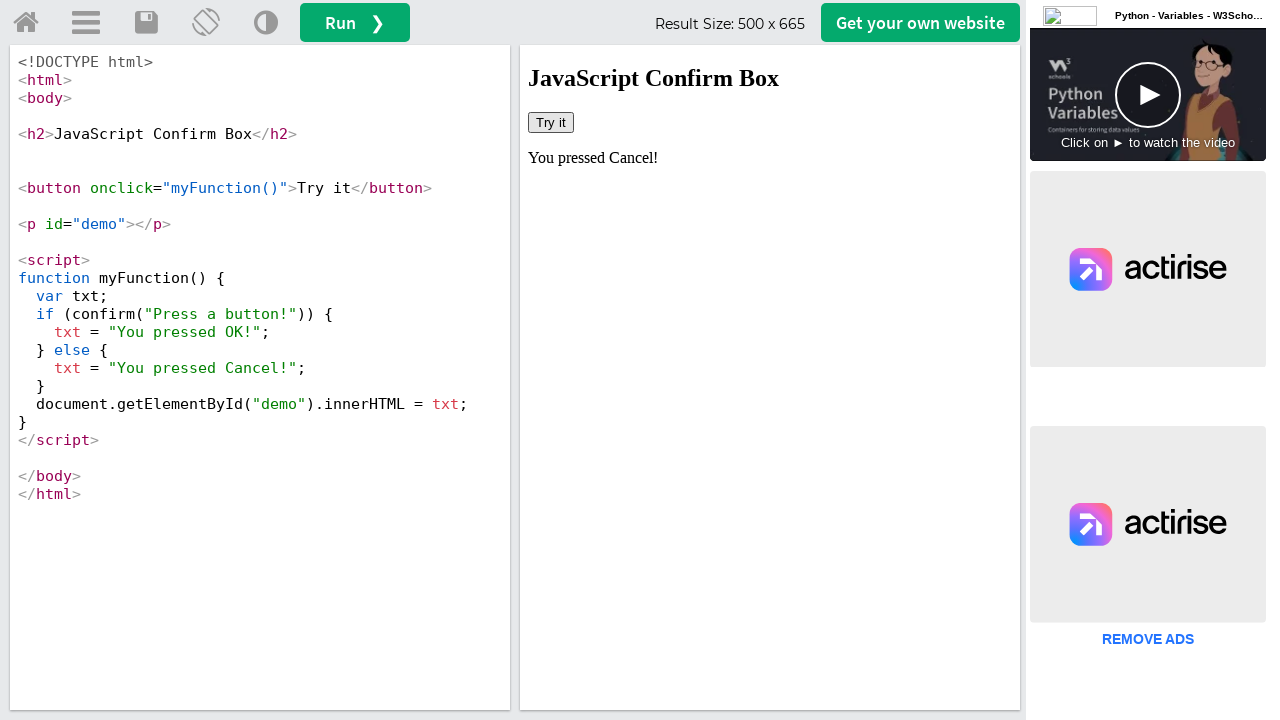

Verified result text is displayed in #demo element
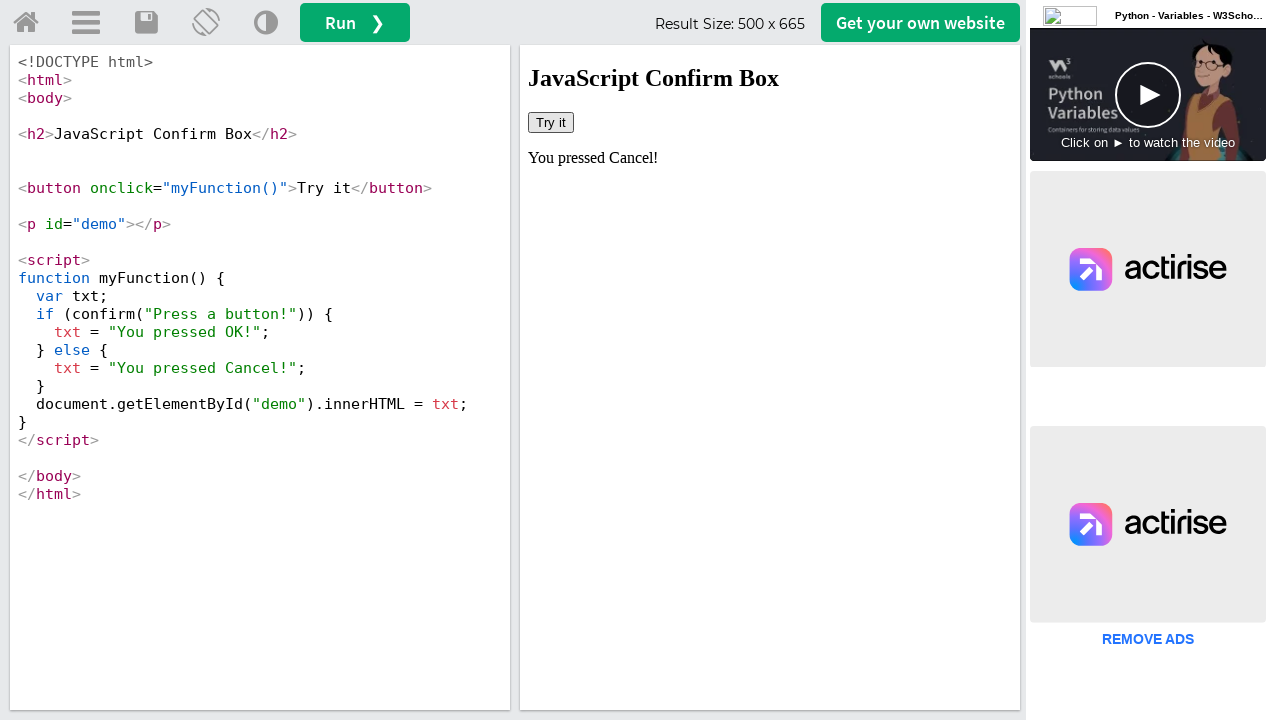

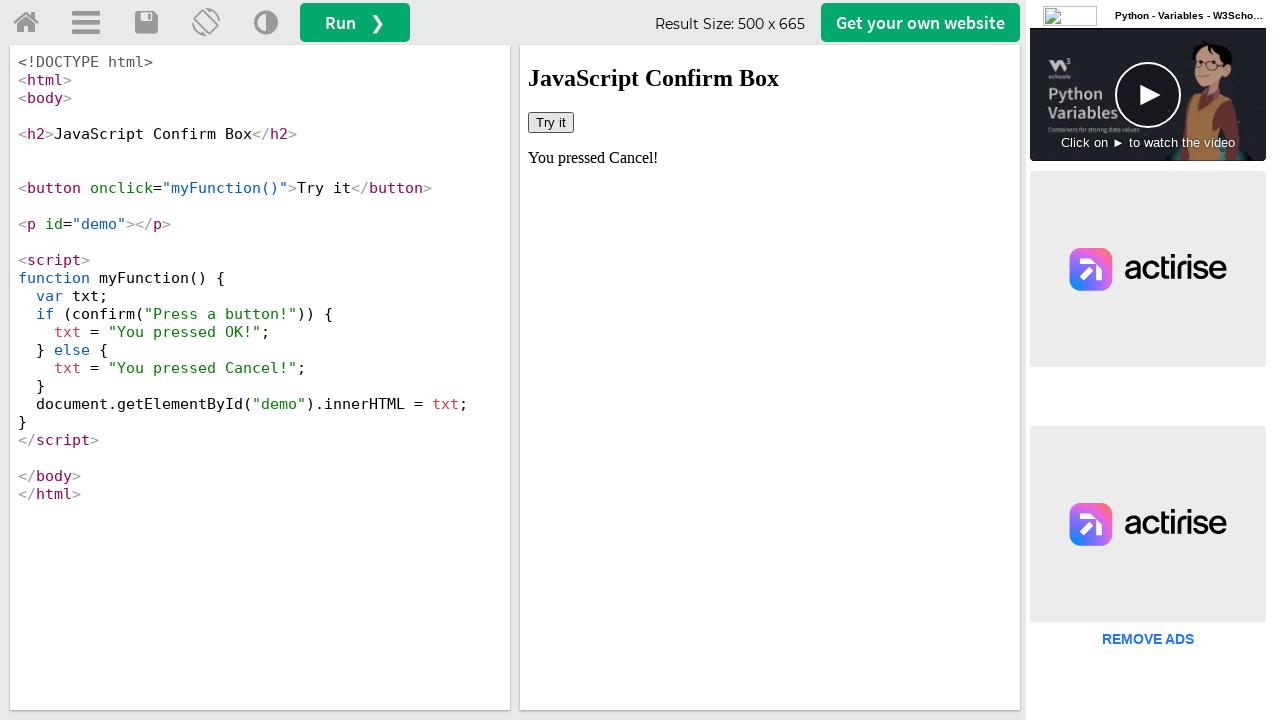